Tests clicking the Google Play Store download image link and verifies navigation to the app store page

Starting URL: https://heartynote.com/

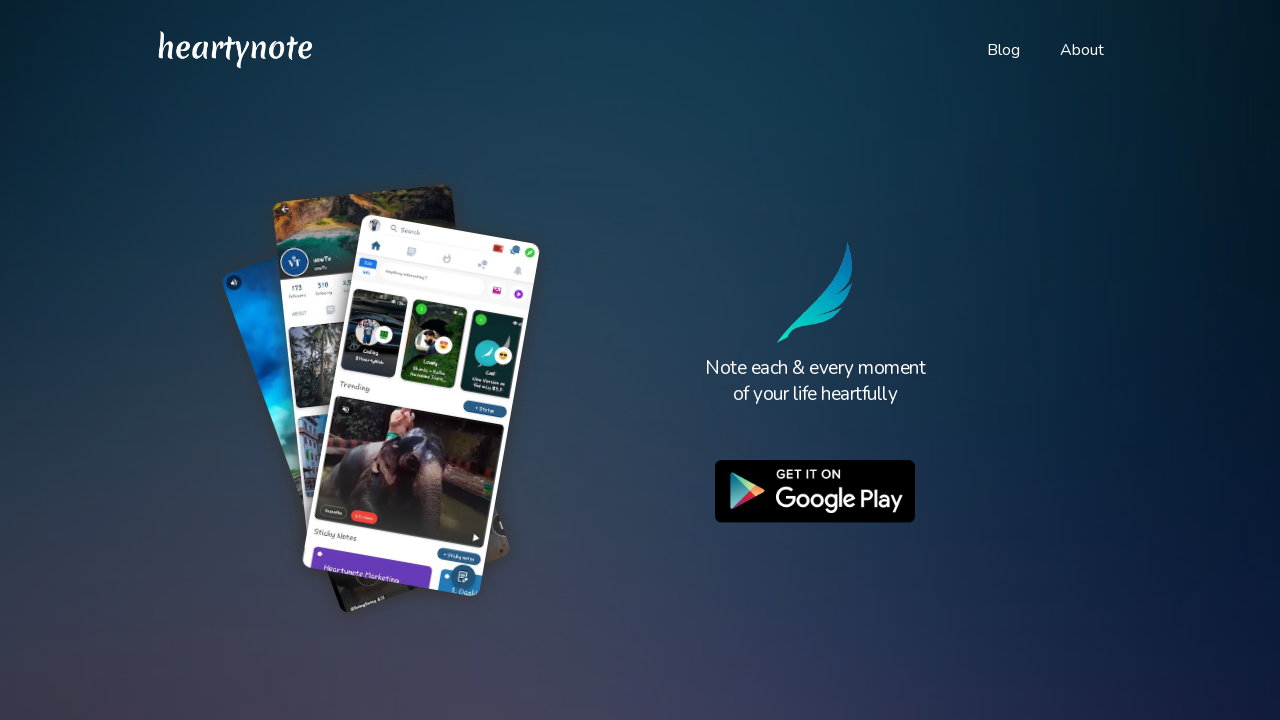

Clicked Google Play Store download image link at (815, 490) on xpath=//img[@class='download']
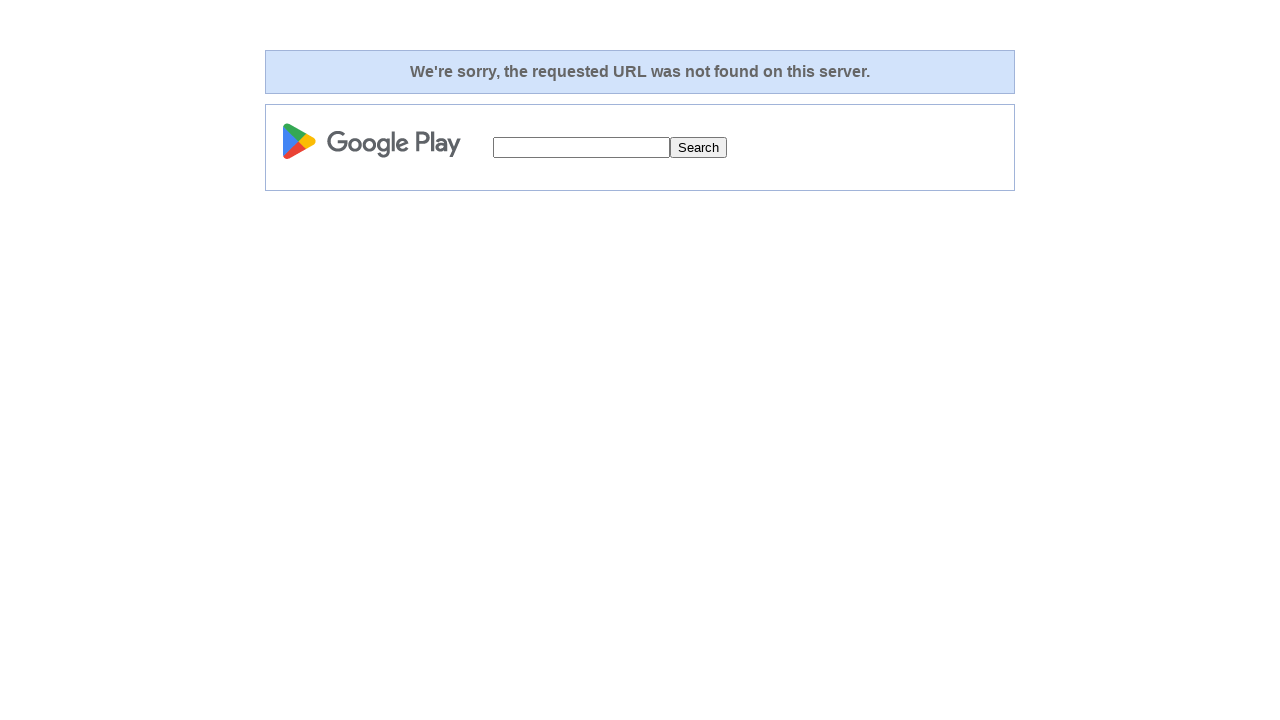

App store page loaded successfully
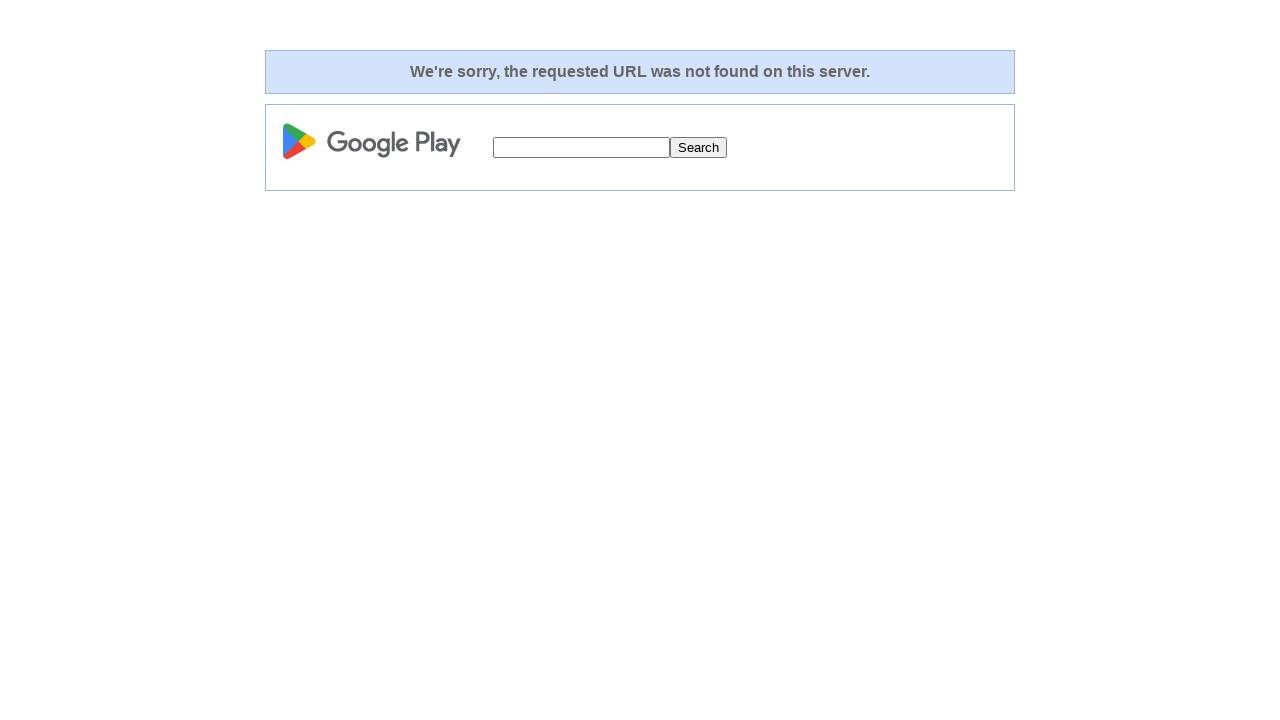

Navigated back to previous page
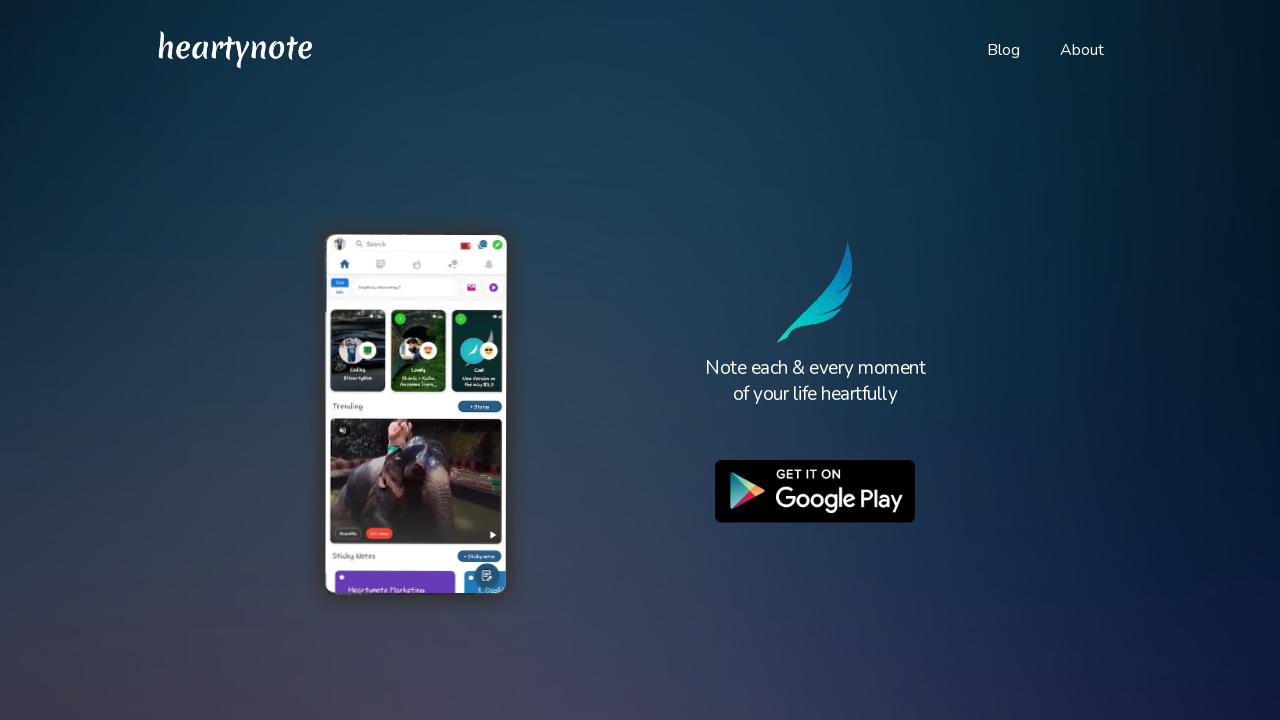

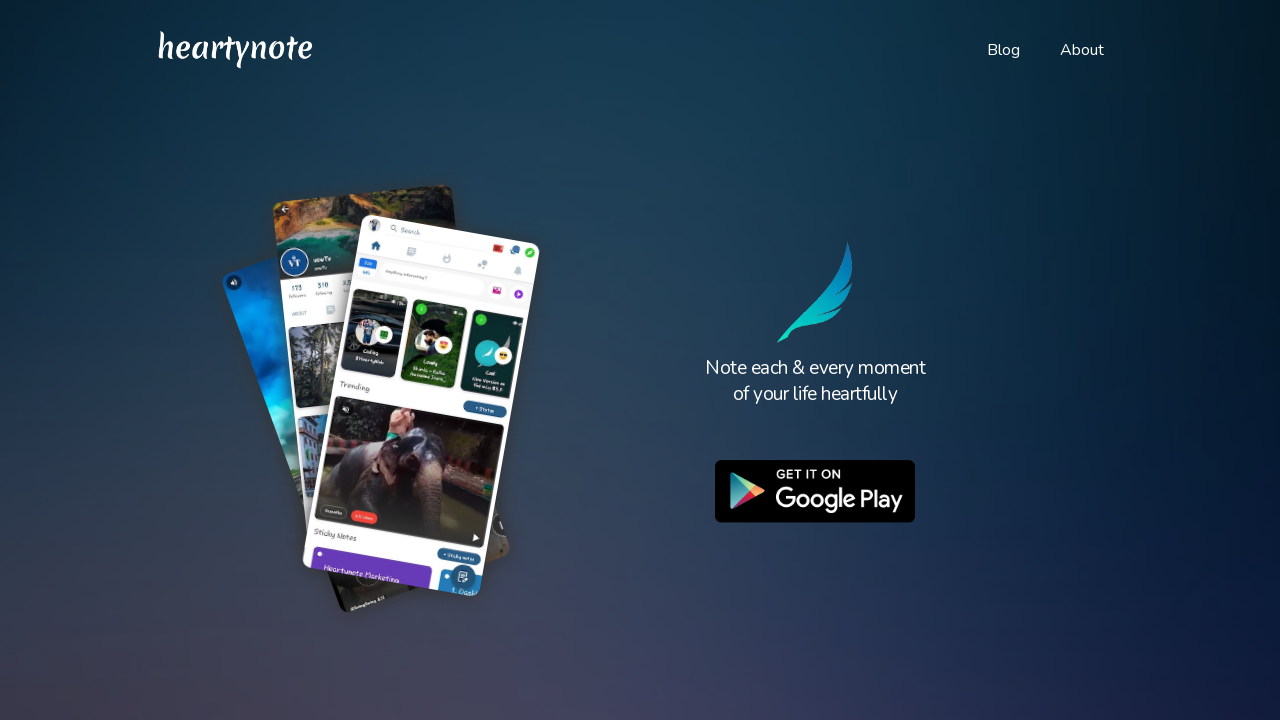